Tests the add/remove elements functionality by clicking the Add Element button twice and verifying two new elements are created

Starting URL: http://the-internet.herokuapp.com/add_remove_elements/

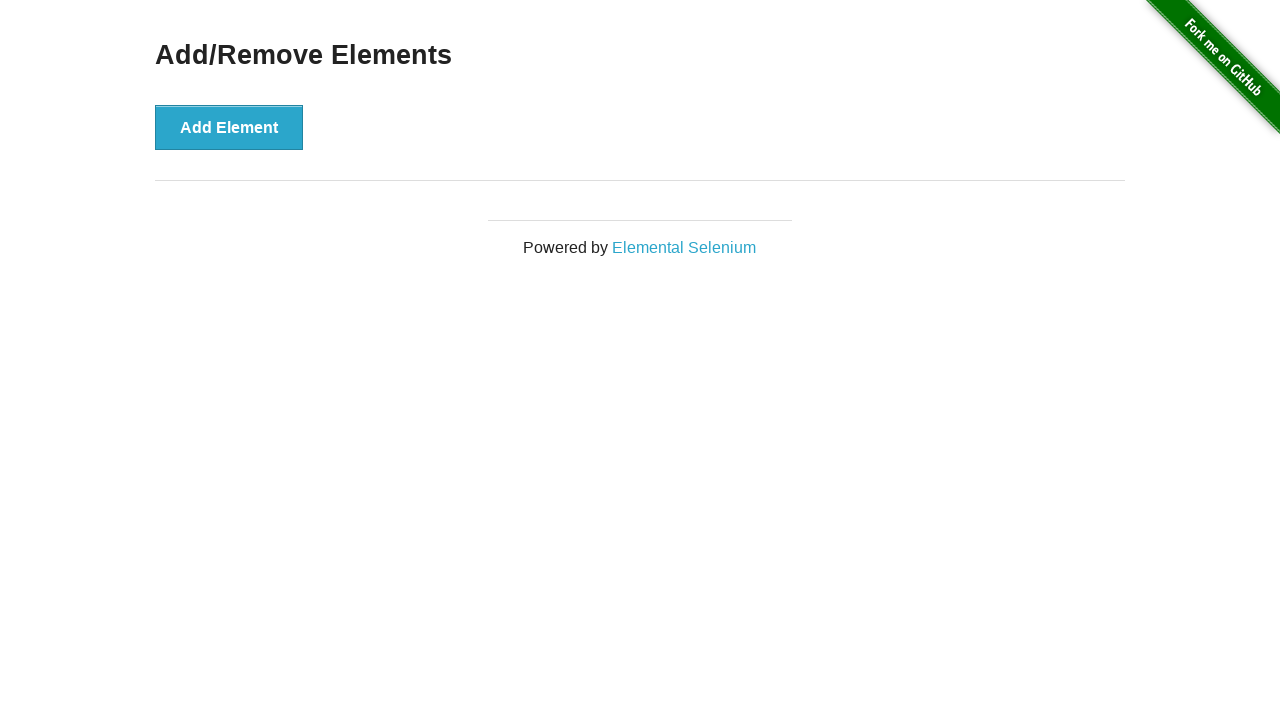

Navigated to Add/Remove Elements page
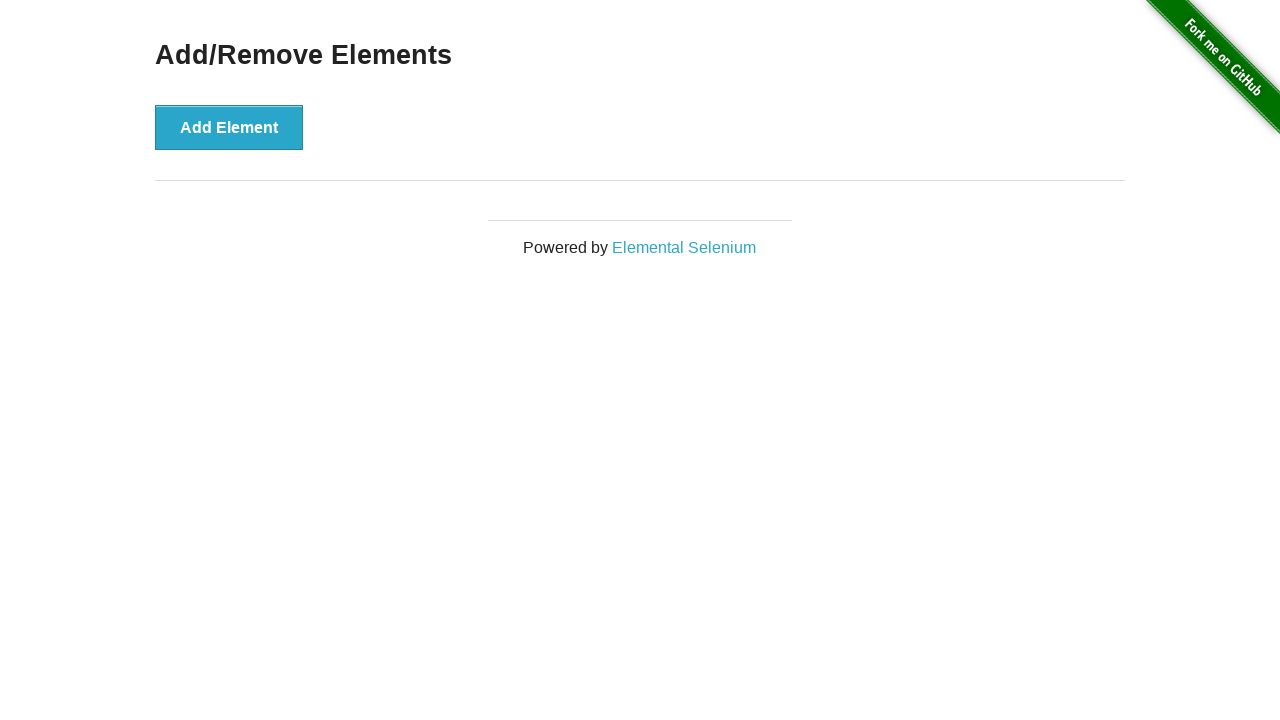

Located the Add Element button
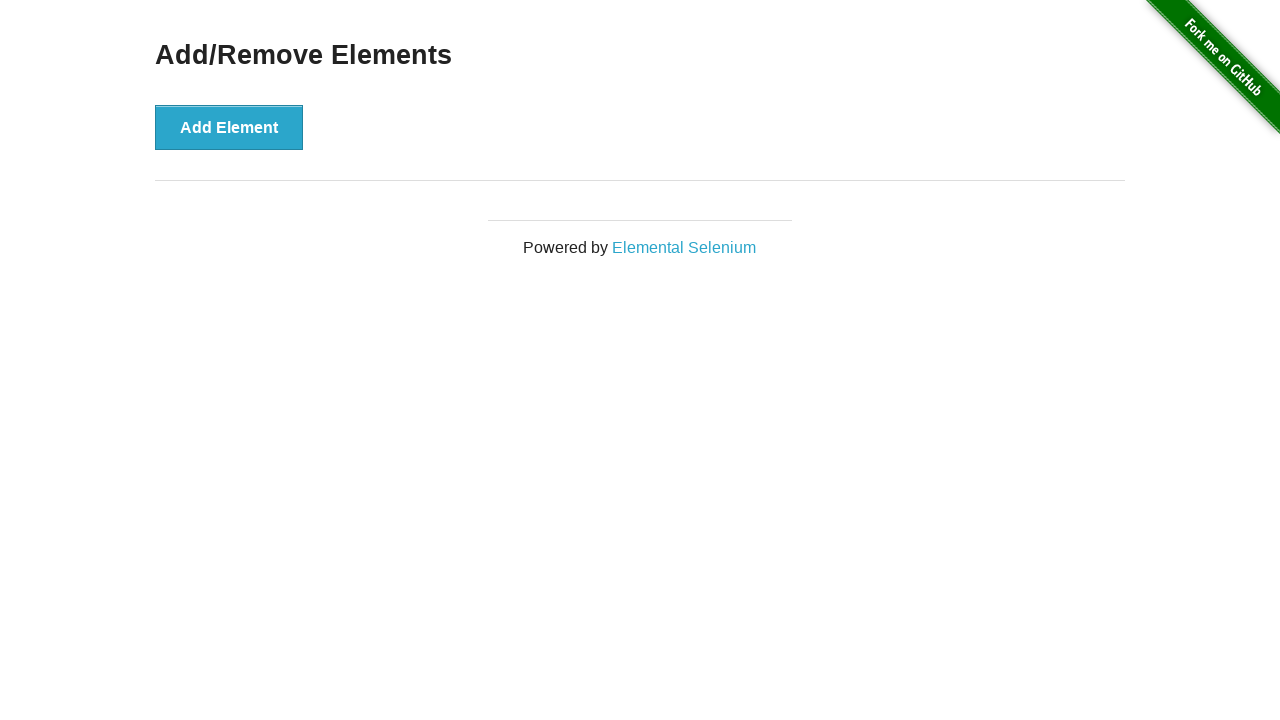

Clicked Add Element button (first time) at (229, 127) on xpath=//button[text()='Add Element']
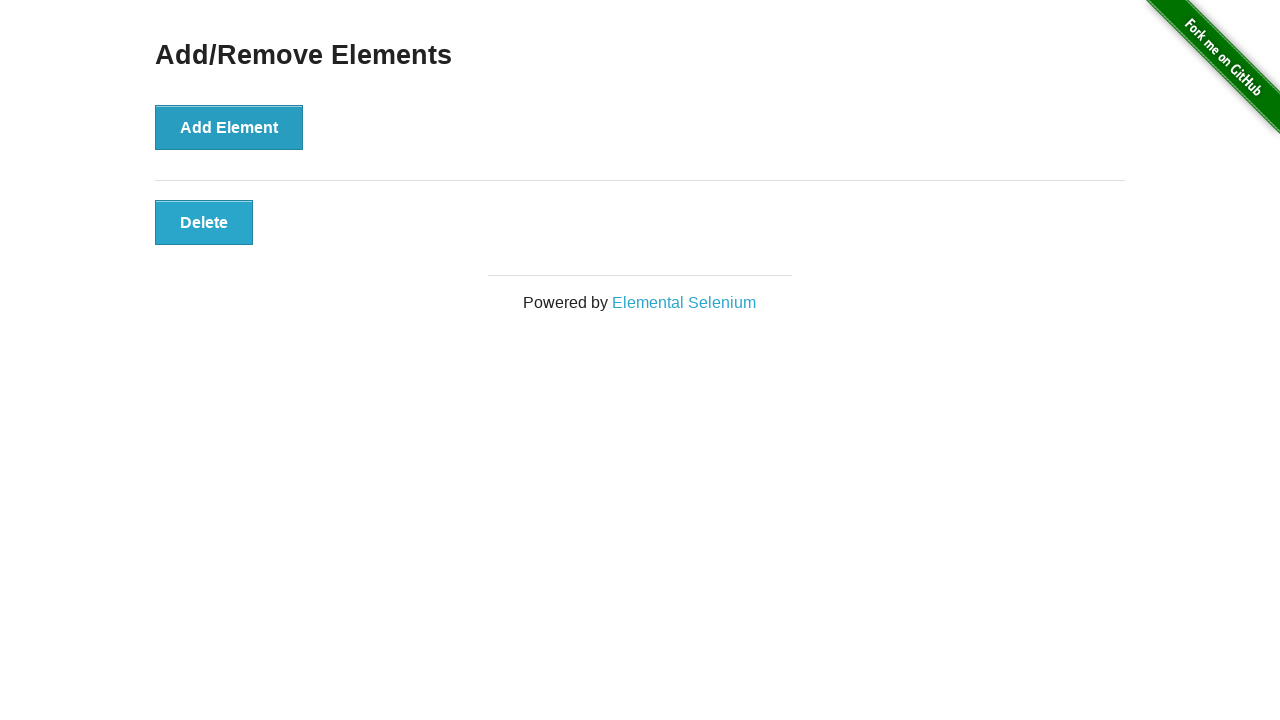

Clicked Add Element button (second time) at (229, 127) on xpath=//button[text()='Add Element']
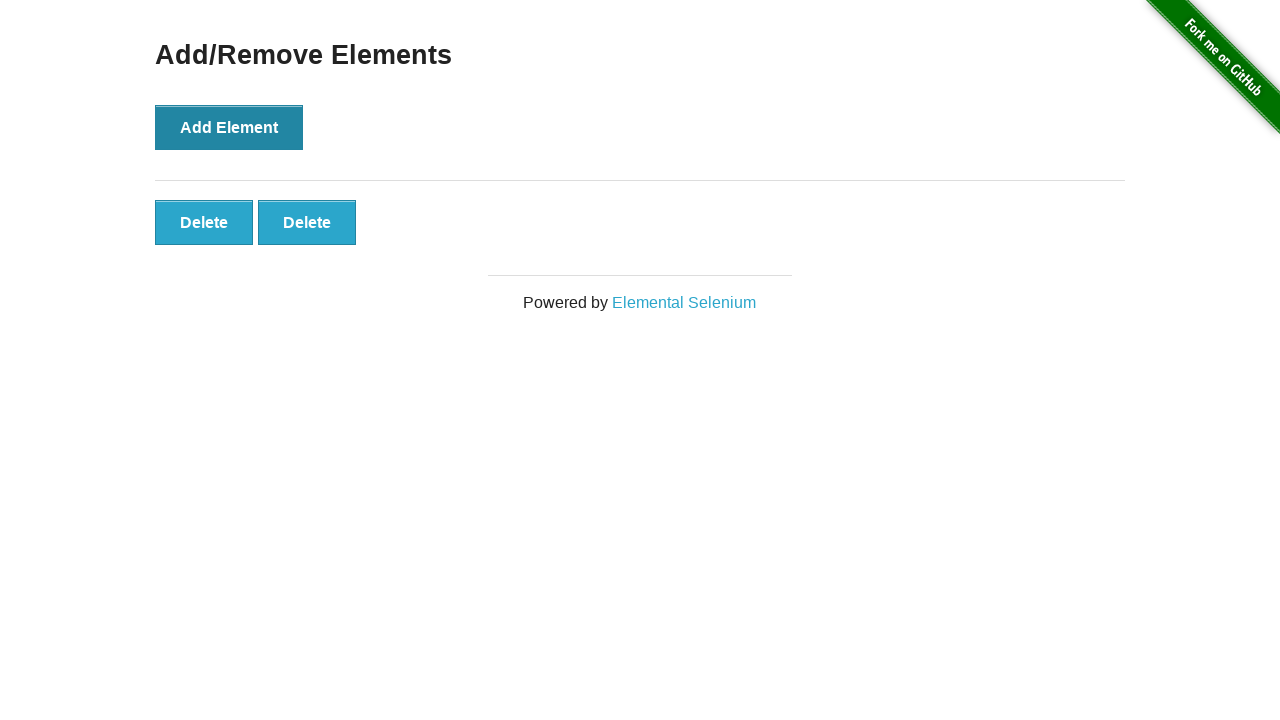

Located all elements with class 'added-manually'
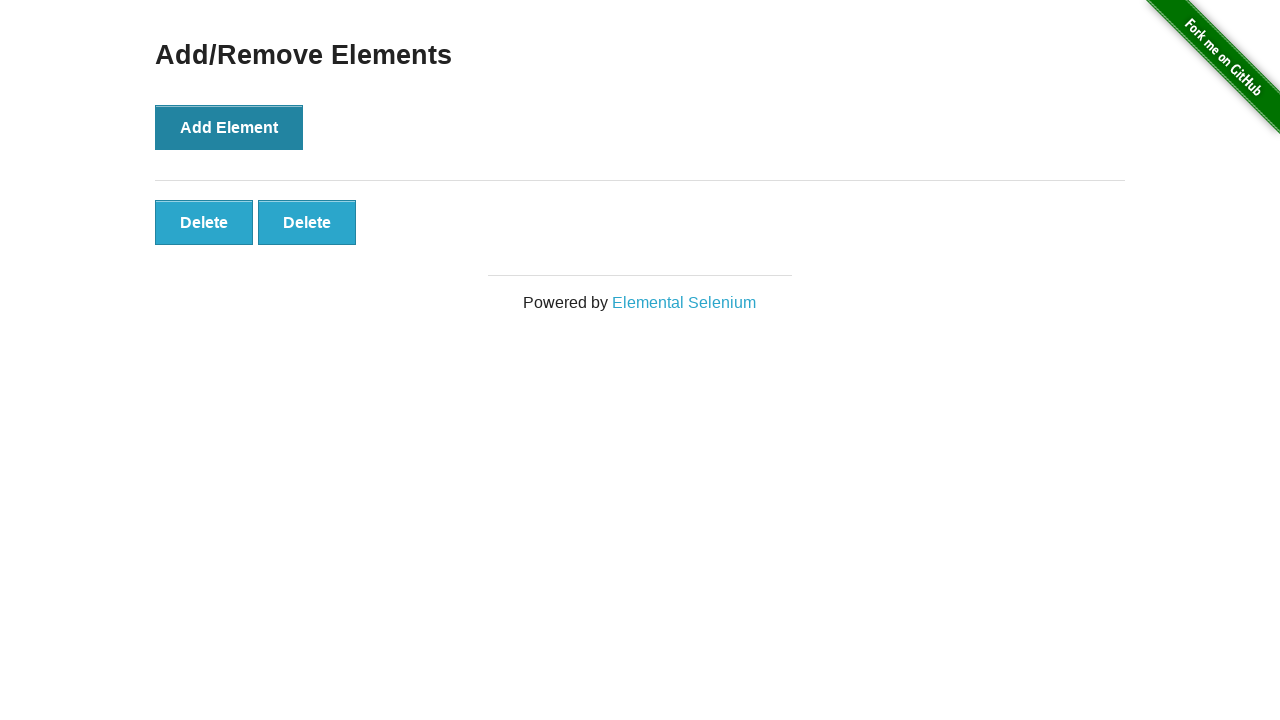

Verified that exactly two elements were added
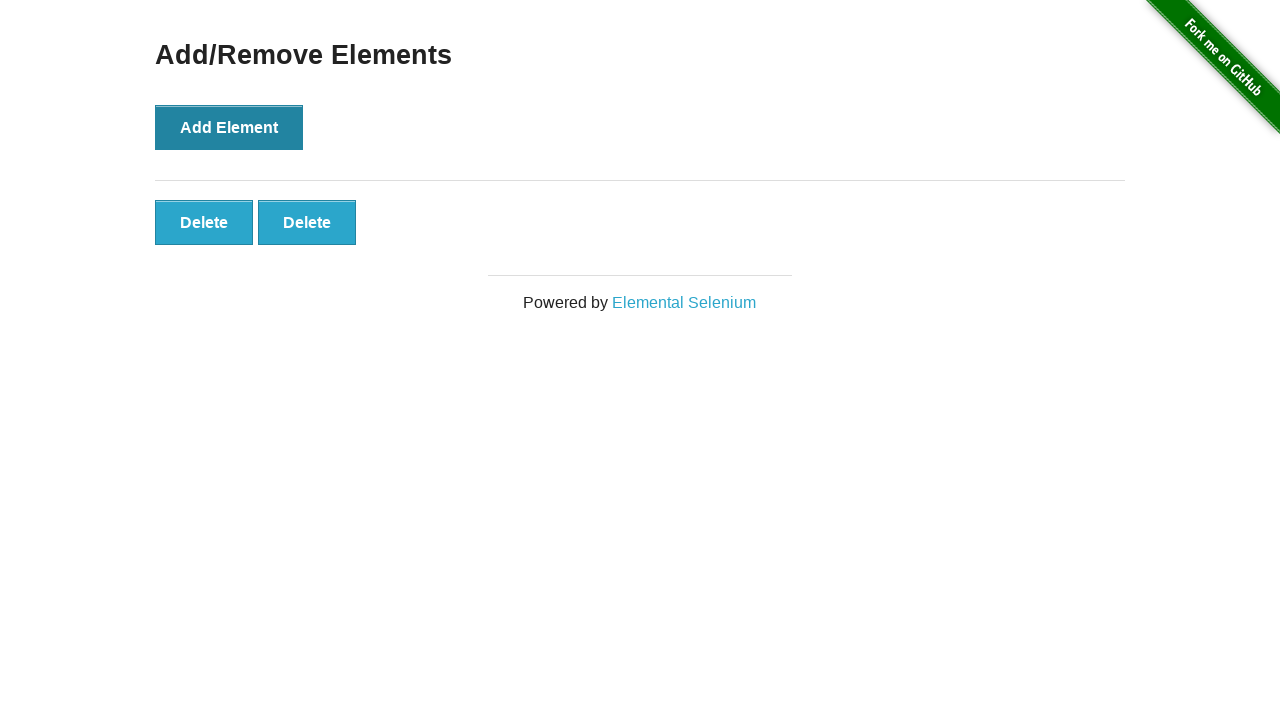

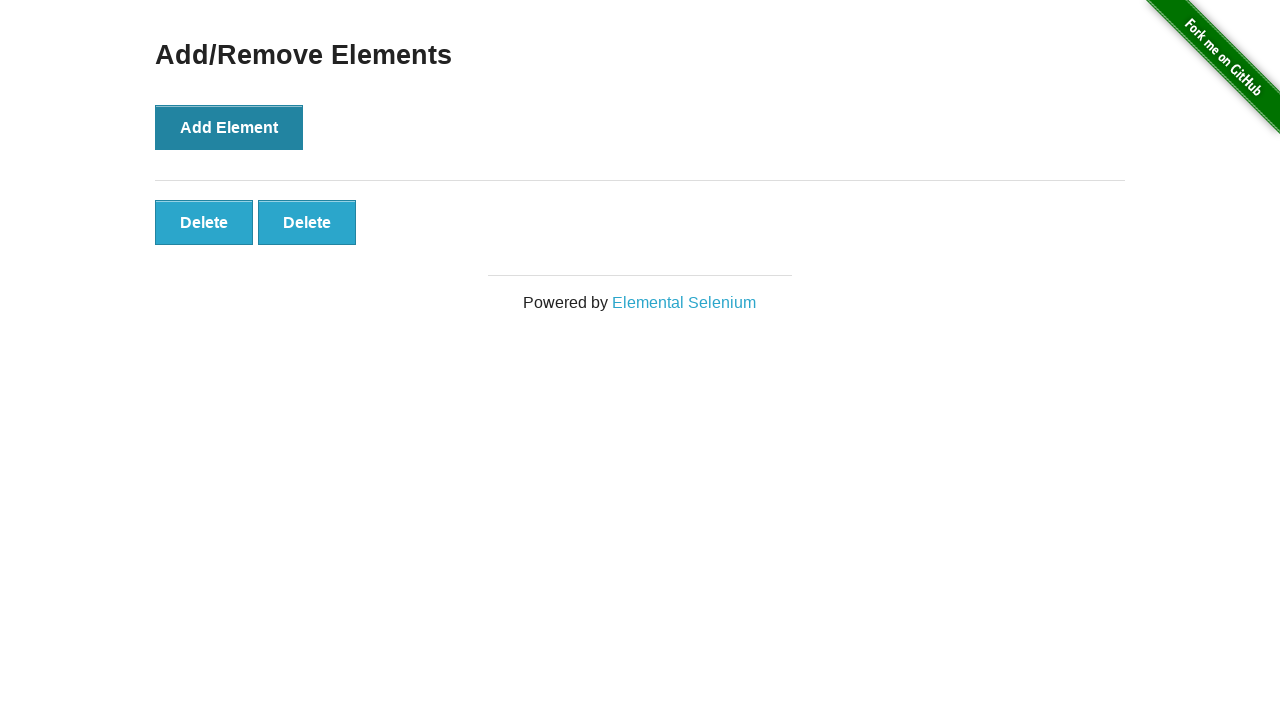